Tests wait functionality by clicking a button that reveals a delayed input field, then filling that field with text

Starting URL: https://www.hyrtutorials.com/p/waits-demo.html

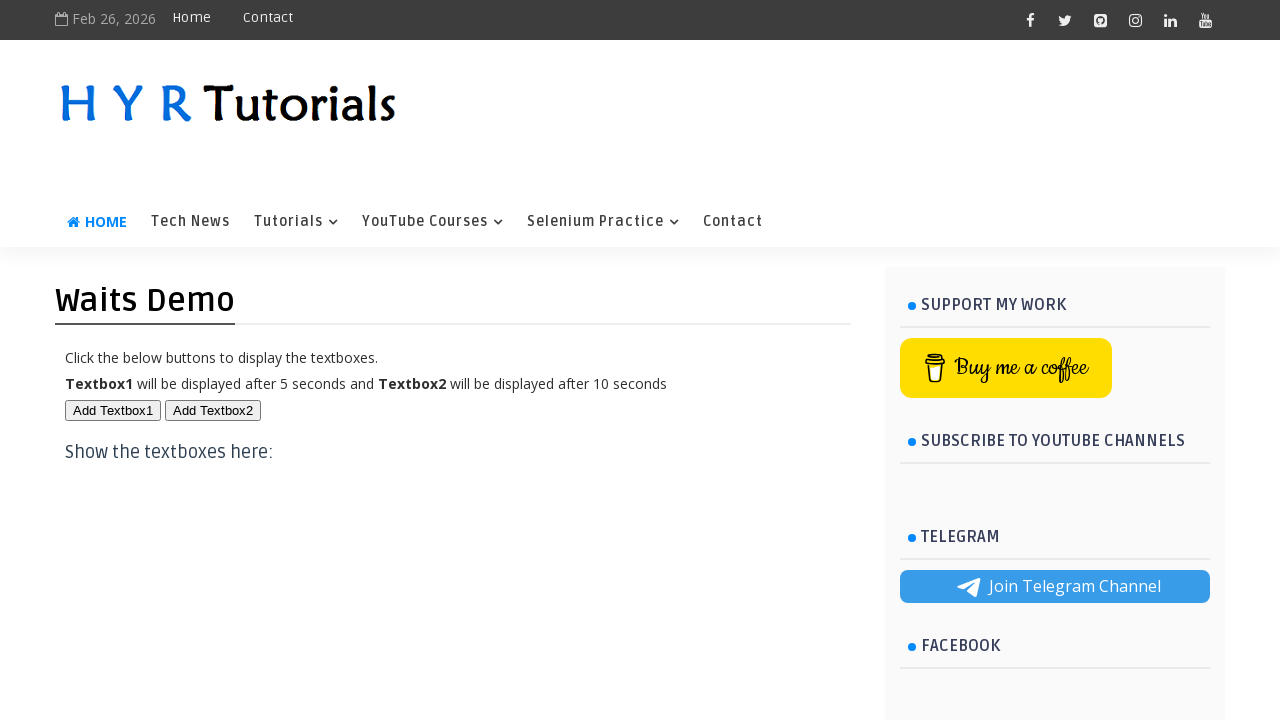

Clicked button to trigger delayed input field at (113, 410) on #btn1
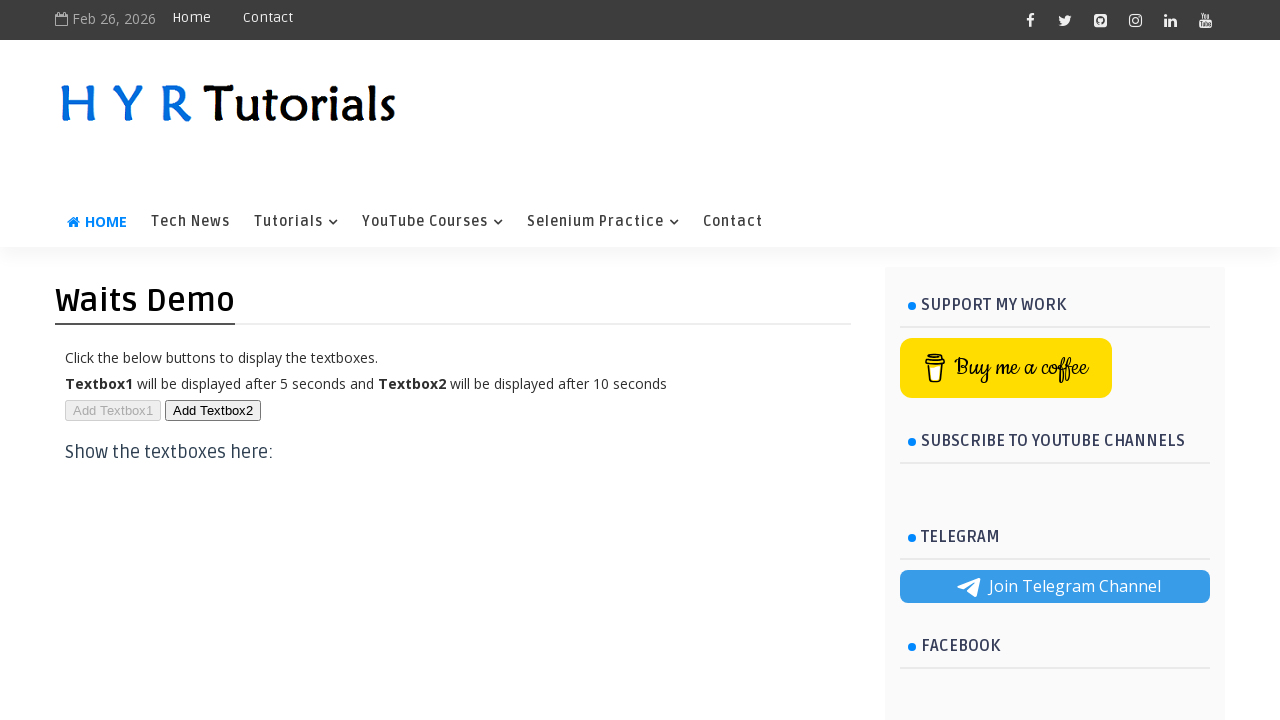

Waited for delayed input field to appear
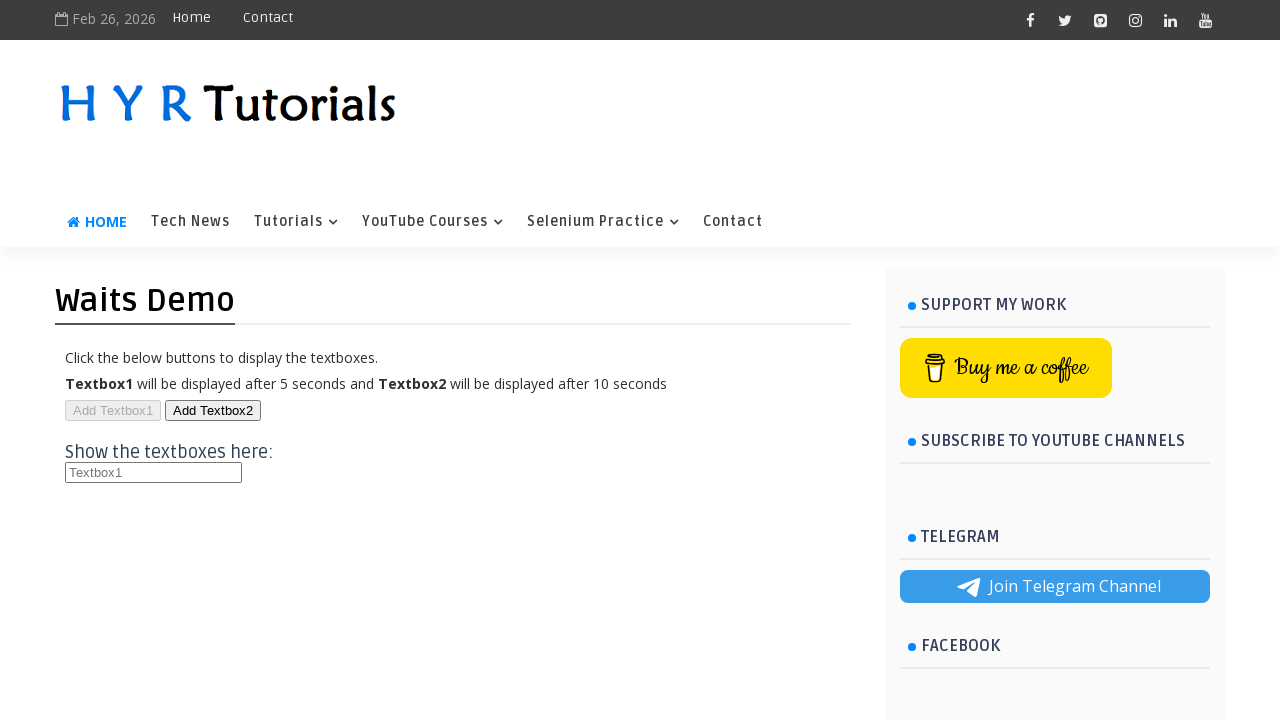

Filled delayed input field with 'w3softech' on //button[@id='btn1']/following::input[1]
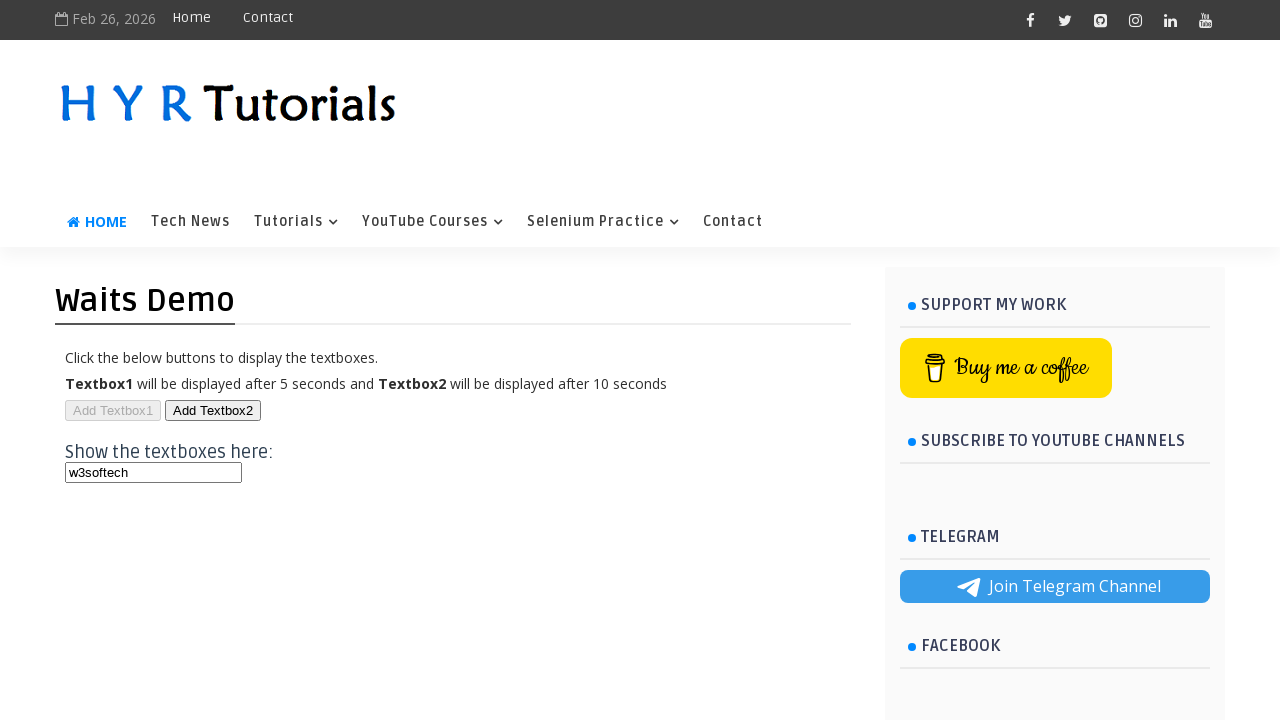

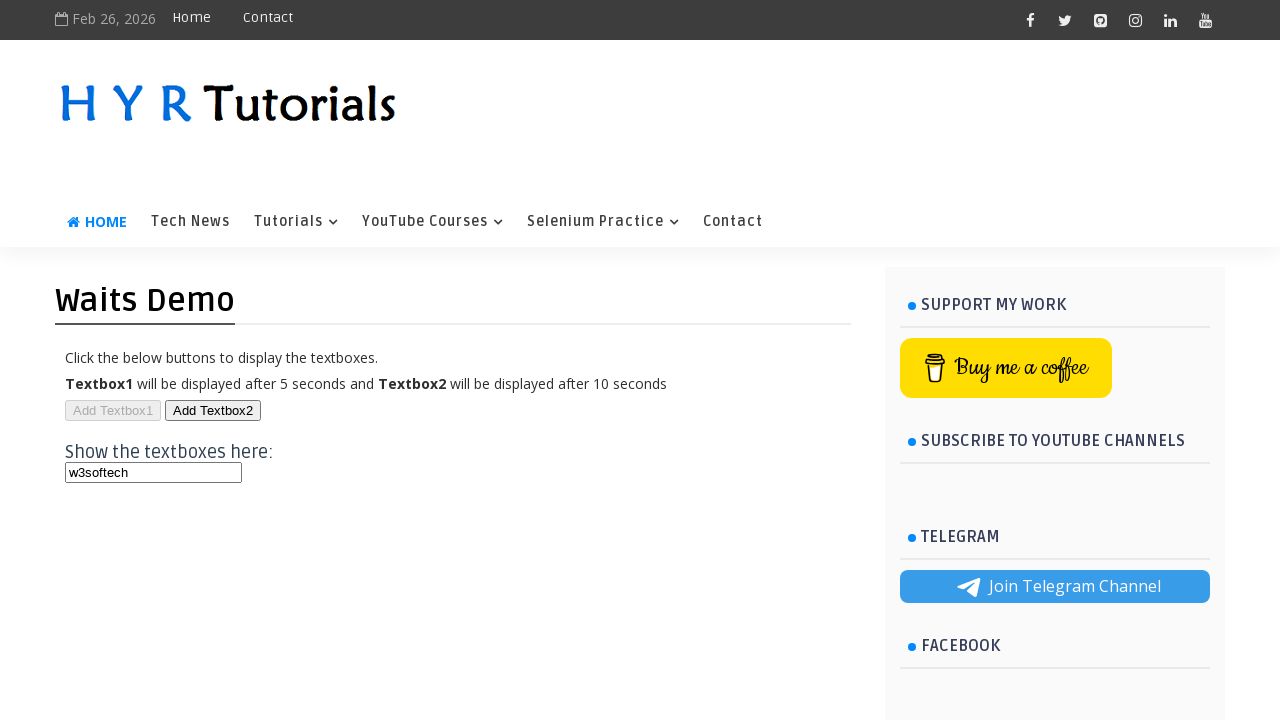